Navigates to the WebdriverIO homepage and verifies the page title is correct

Starting URL: https://webdriver.io

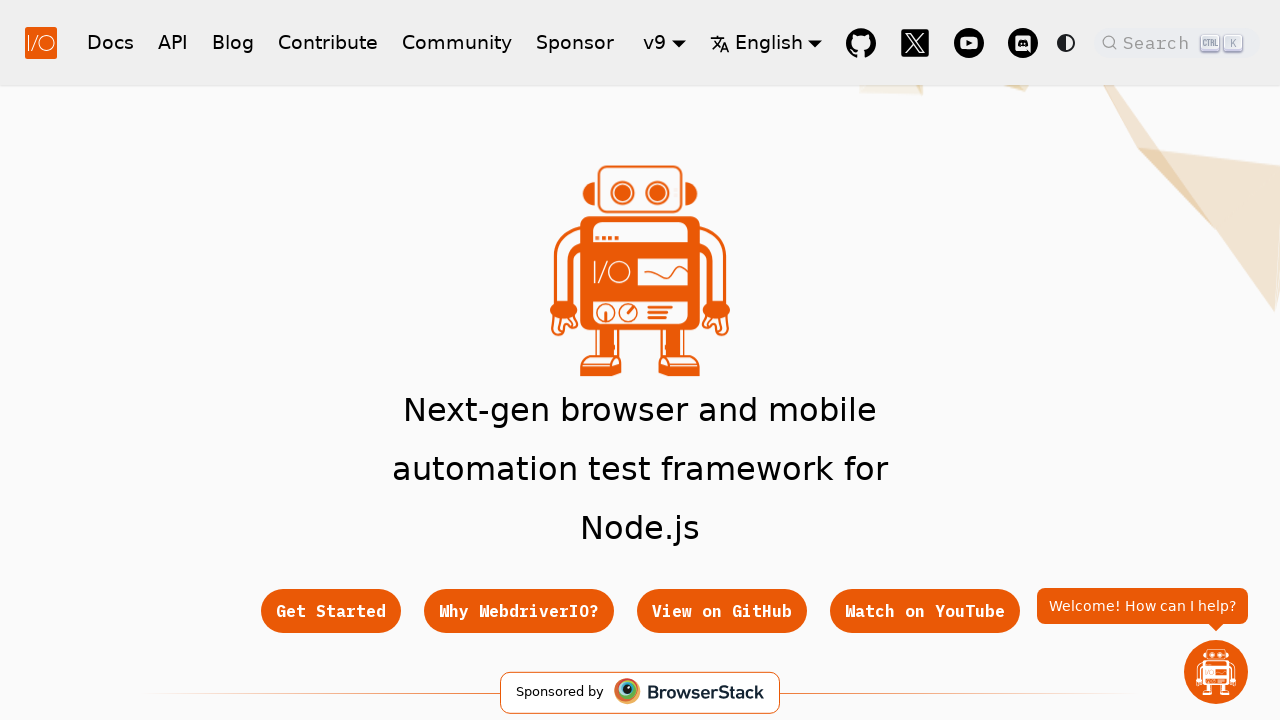

Waited for page to load with domcontentloaded state
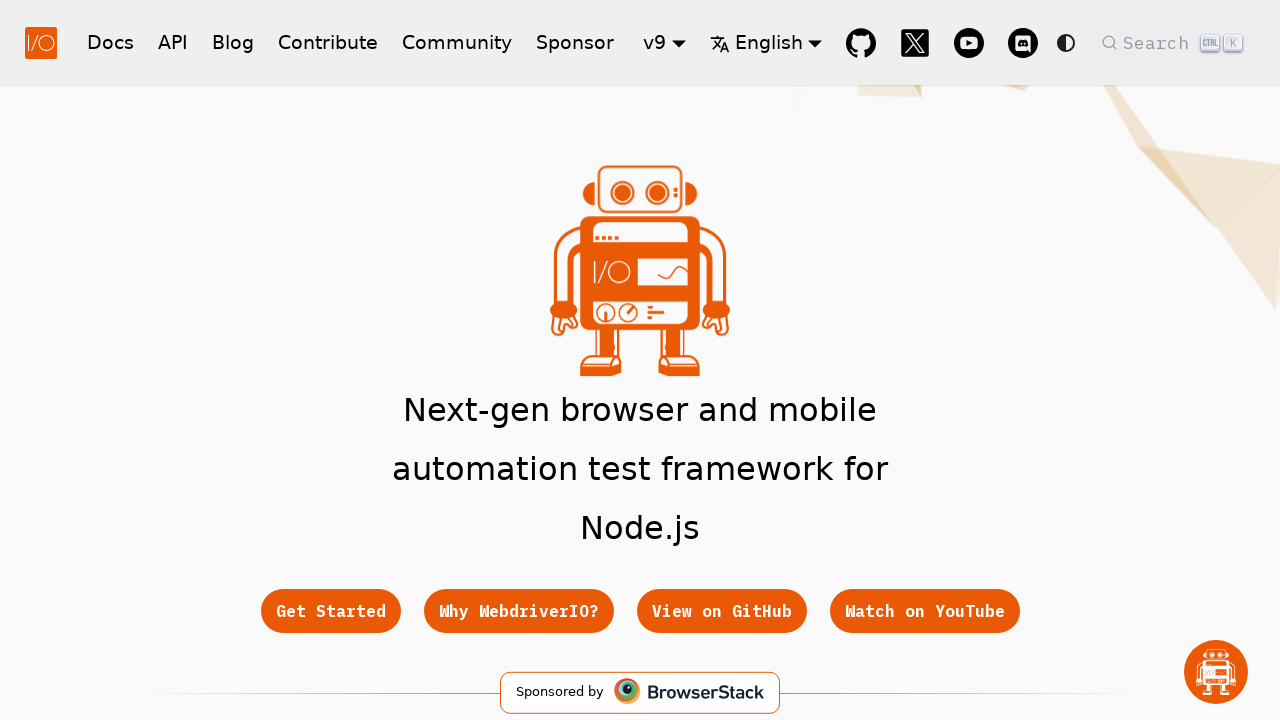

Verified page title matches expected WebdriverIO title
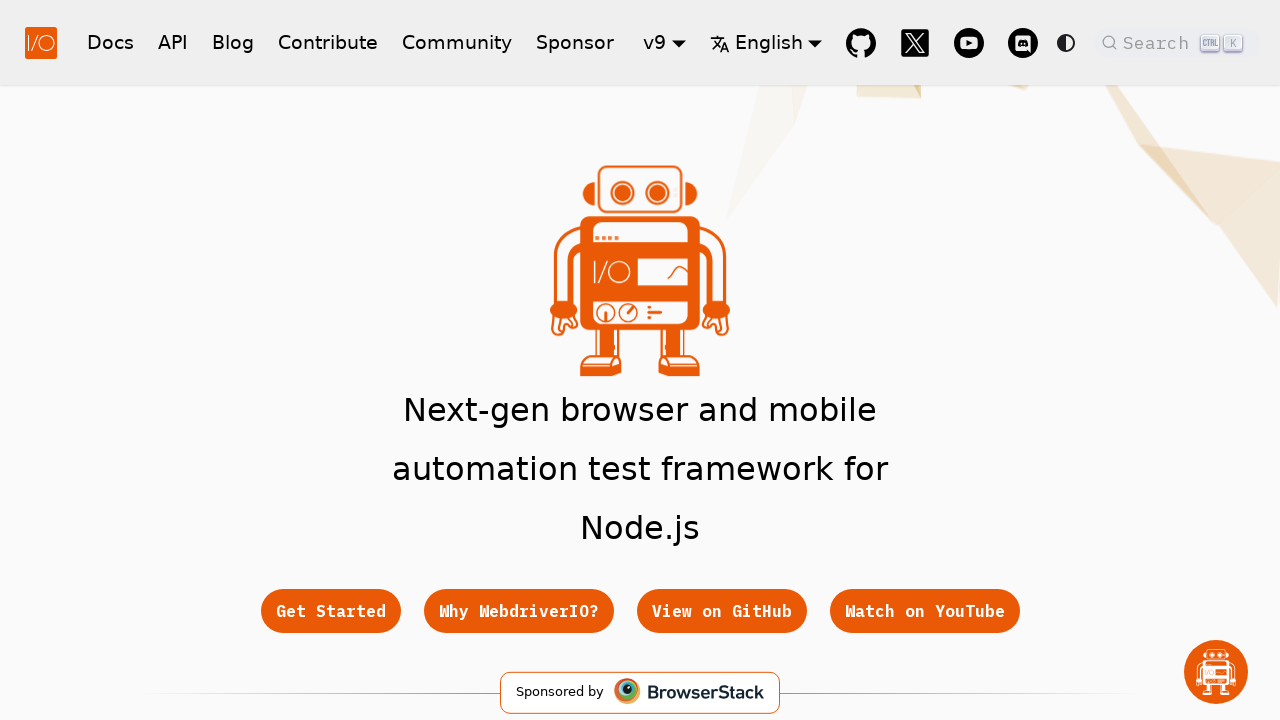

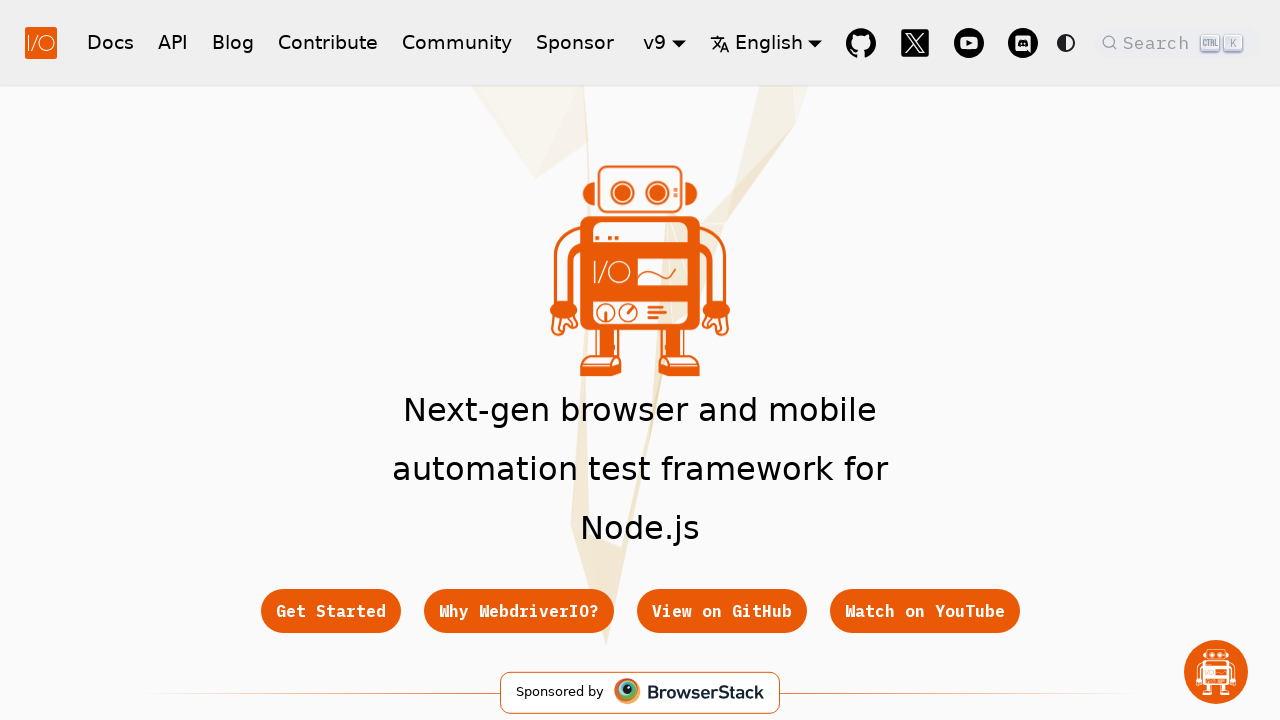